Clicks the adder button to dynamically add a red box element and verifies it appears

Starting URL: https://www.selenium.dev/selenium/web/dynamic.html

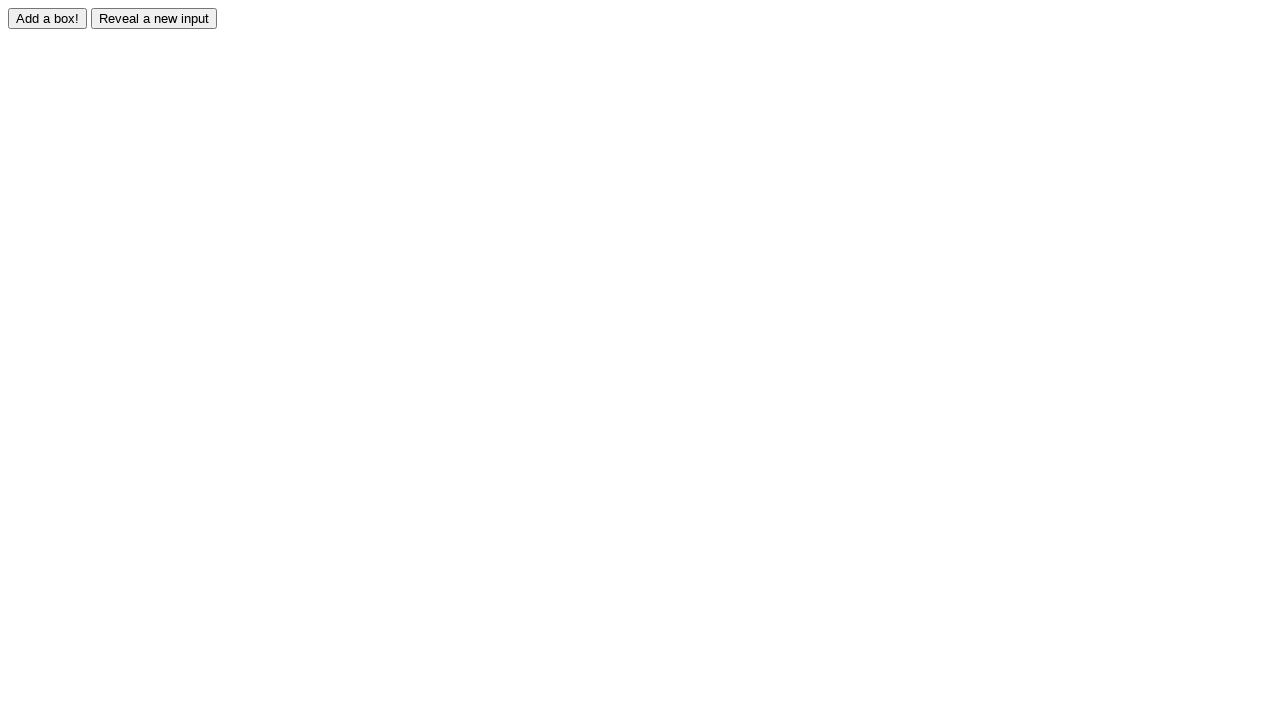

Navigated to dynamic.html test page
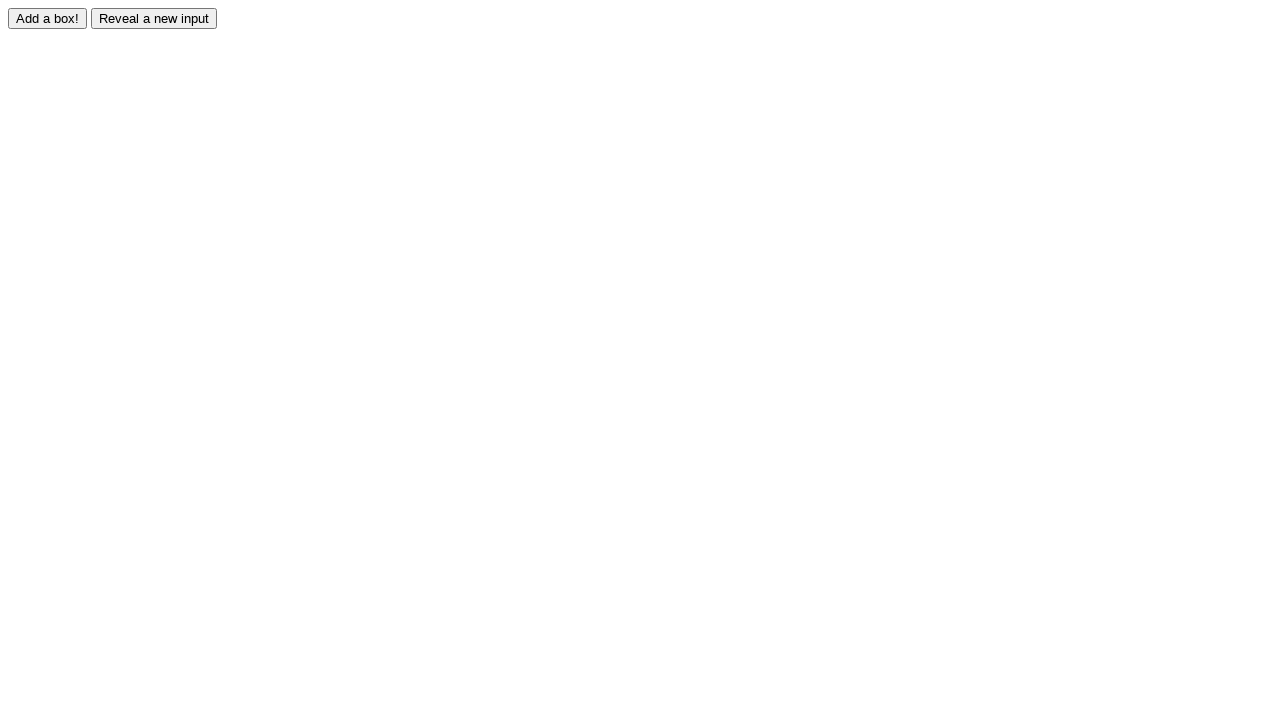

Clicked the adder button to dynamically add red box element at (48, 18) on input#adder
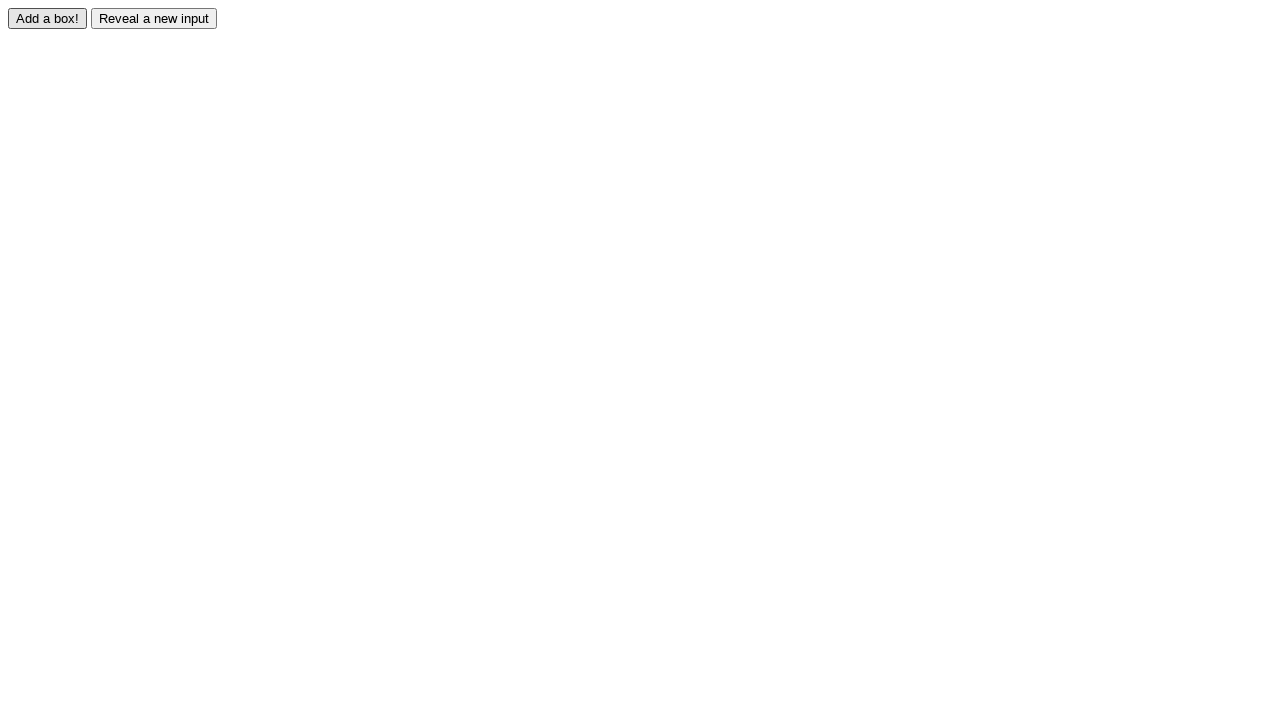

Red box element appeared and is visible
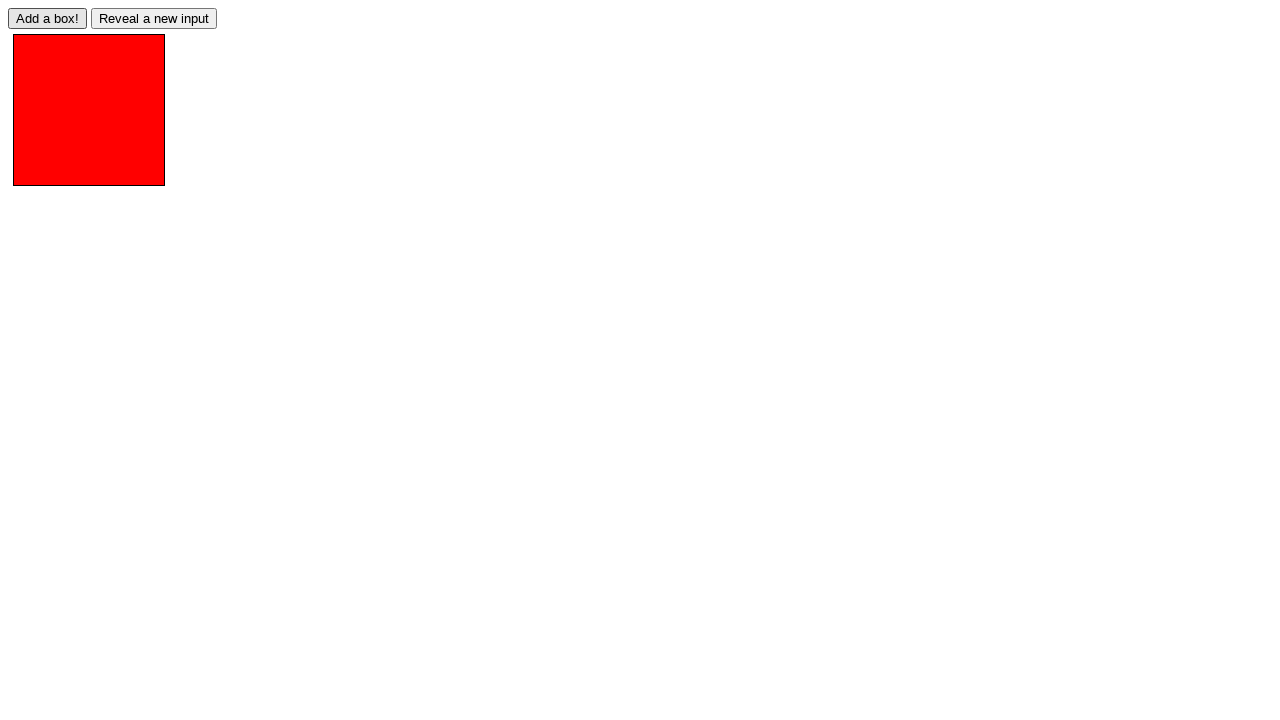

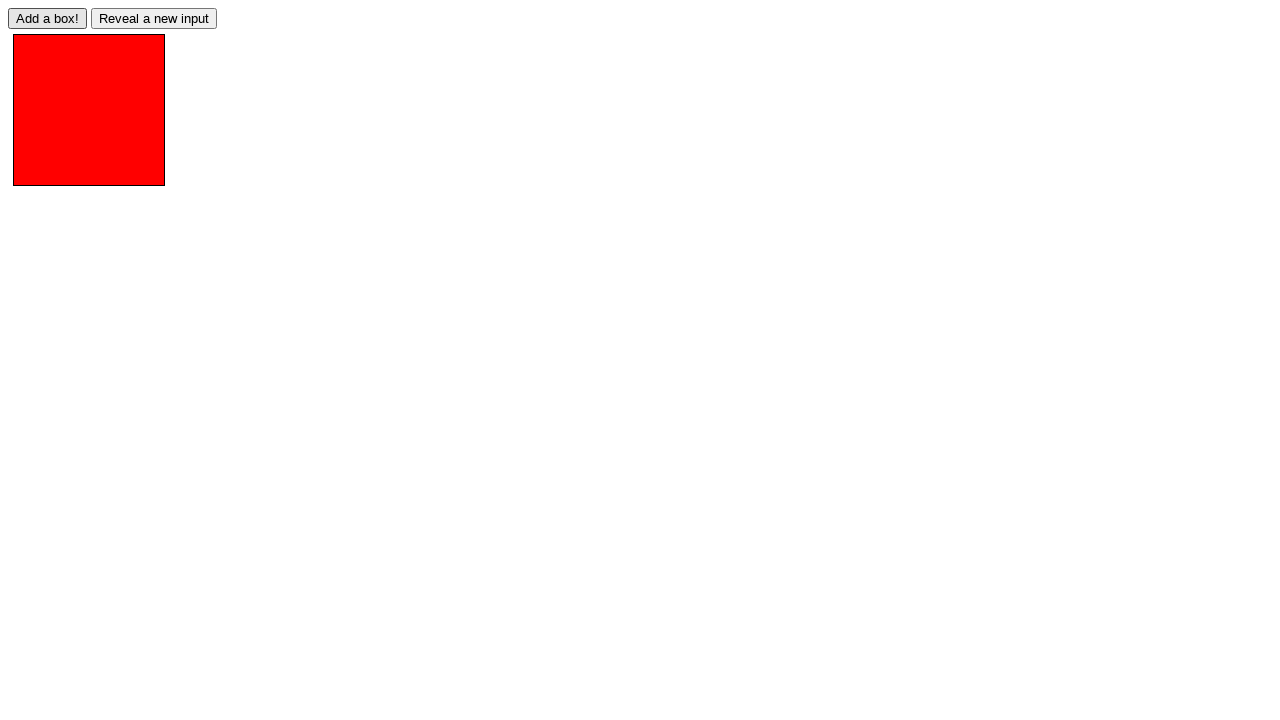